Tests a basic web form by entering text into an input field and clicking the submit button, then verifies a message is displayed

Starting URL: https://www.selenium.dev/selenium/web/web-form.html

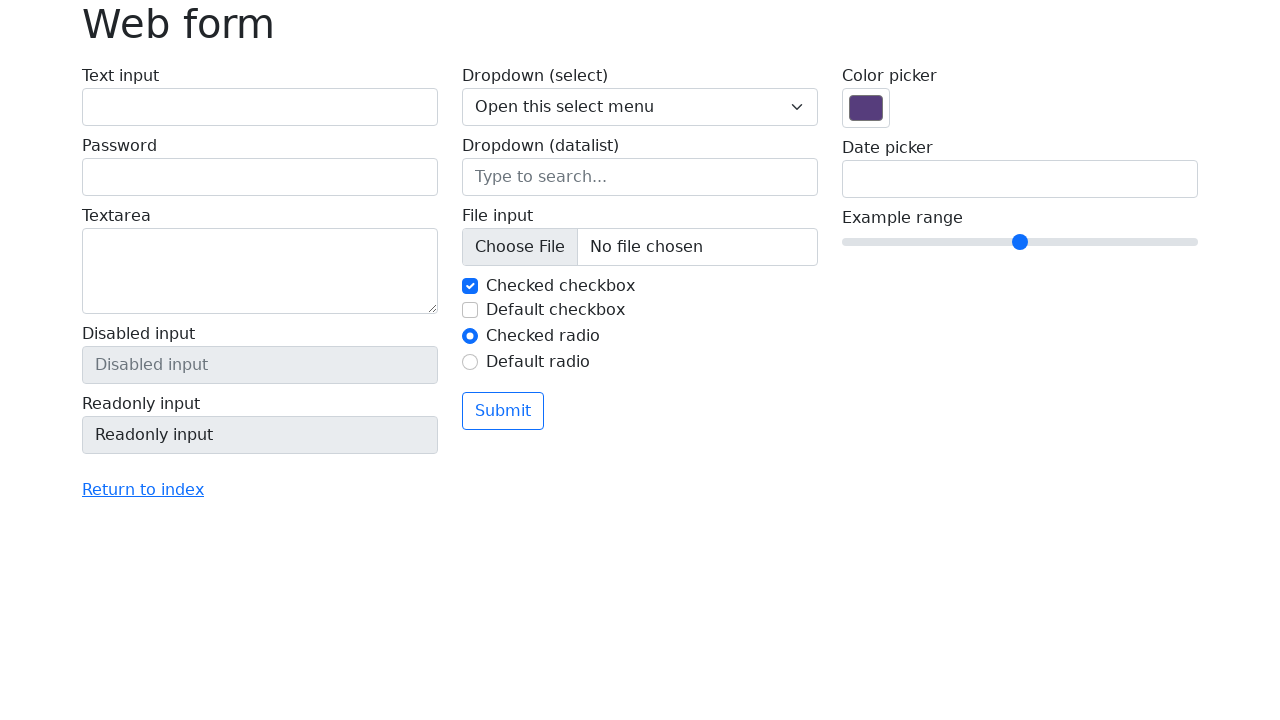

Filled text input field with 'Selenium' on input[name='my-text']
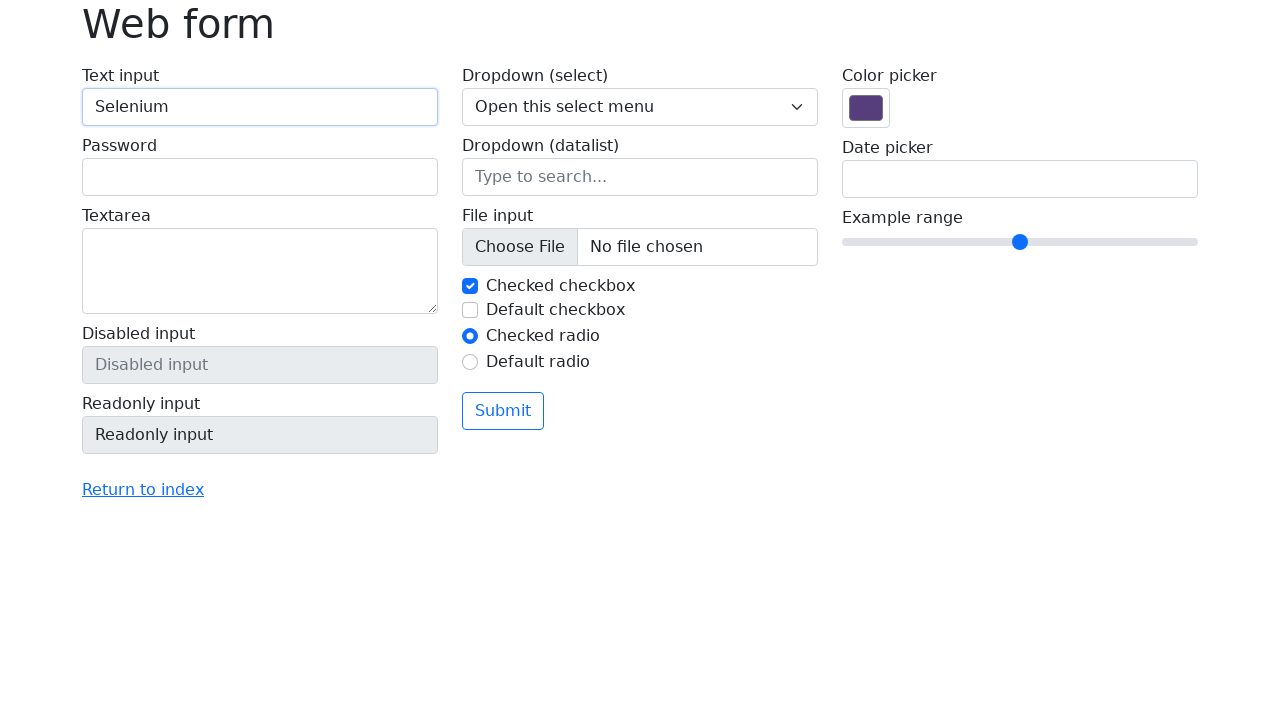

Clicked the submit button at (503, 411) on button
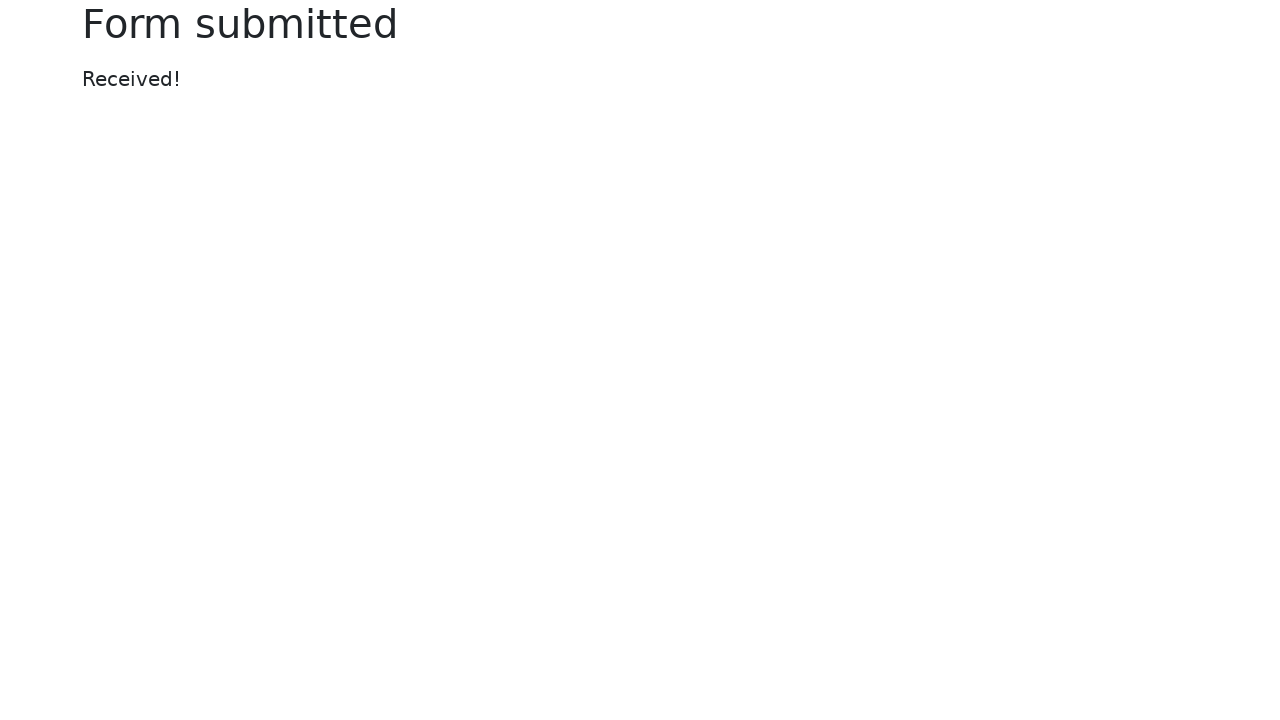

Success message appeared on the page
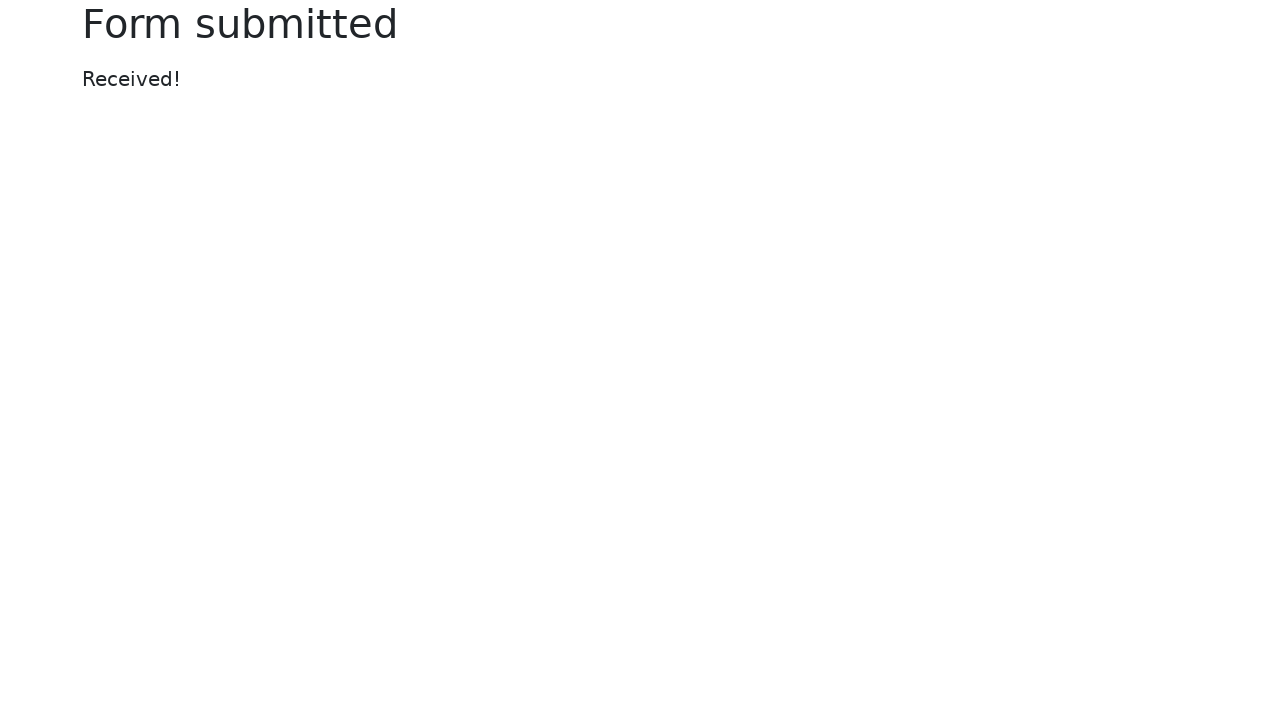

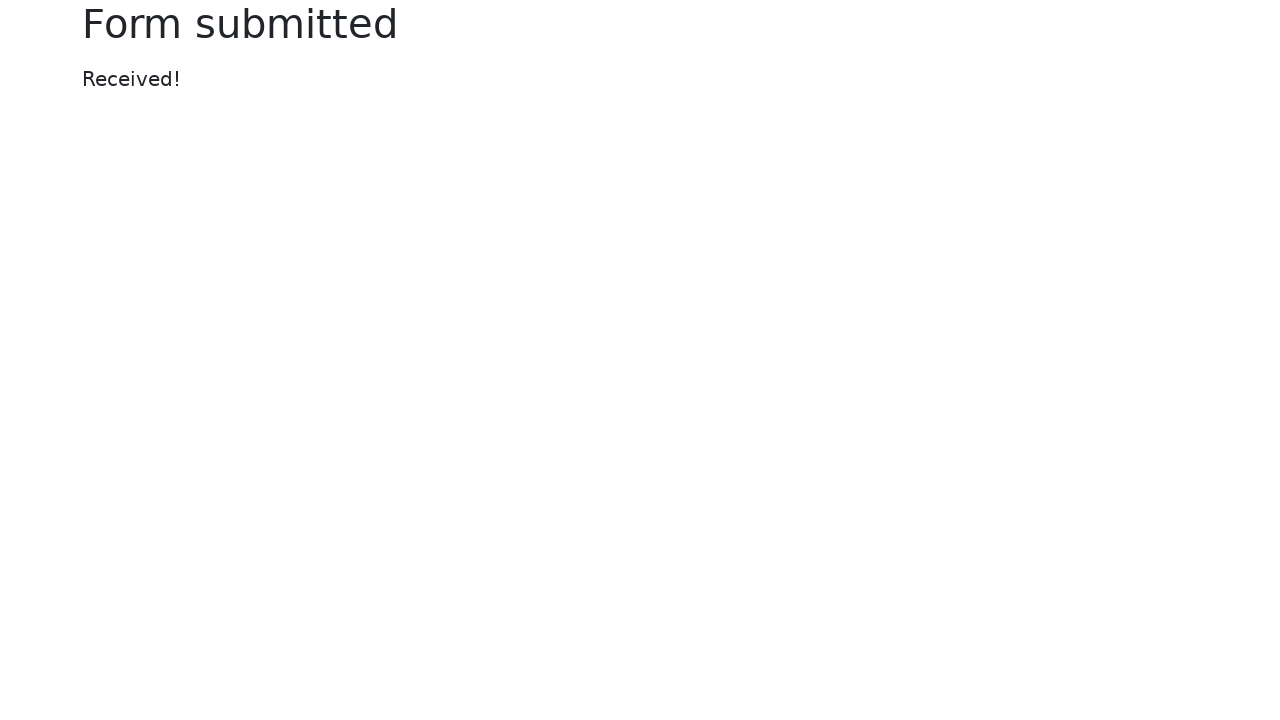